Performs mouse actions including right-click and scrolling on a drag-and-drop assignment page

Starting URL: https://testingshastra.com/assignments/drag-and-drop

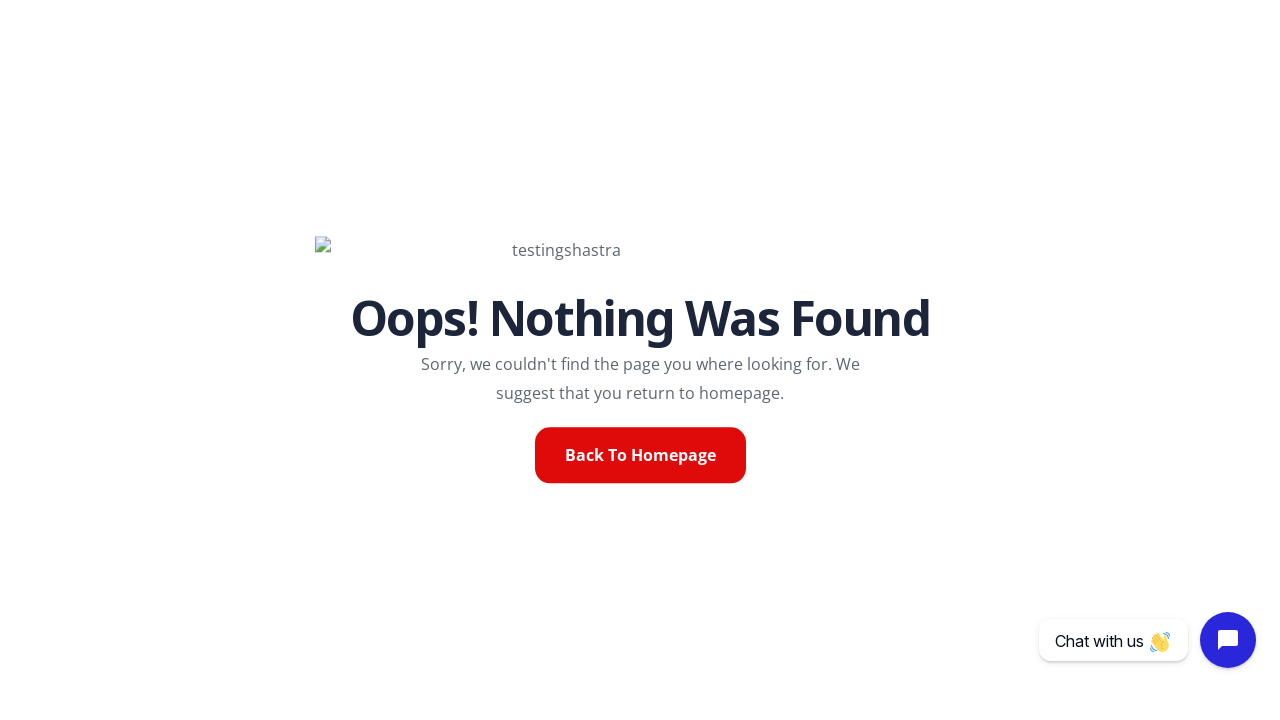

Navigated to drag-and-drop assignment page
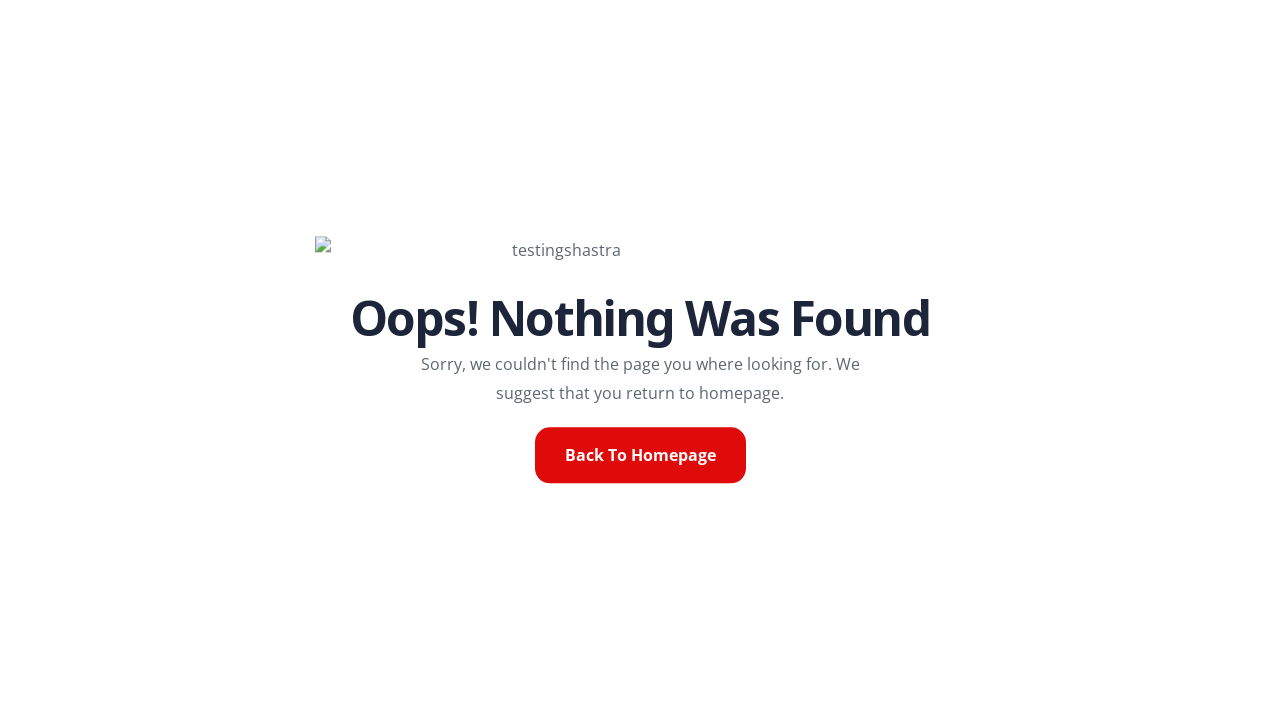

Right-clicked on page body at (640, 360) on body
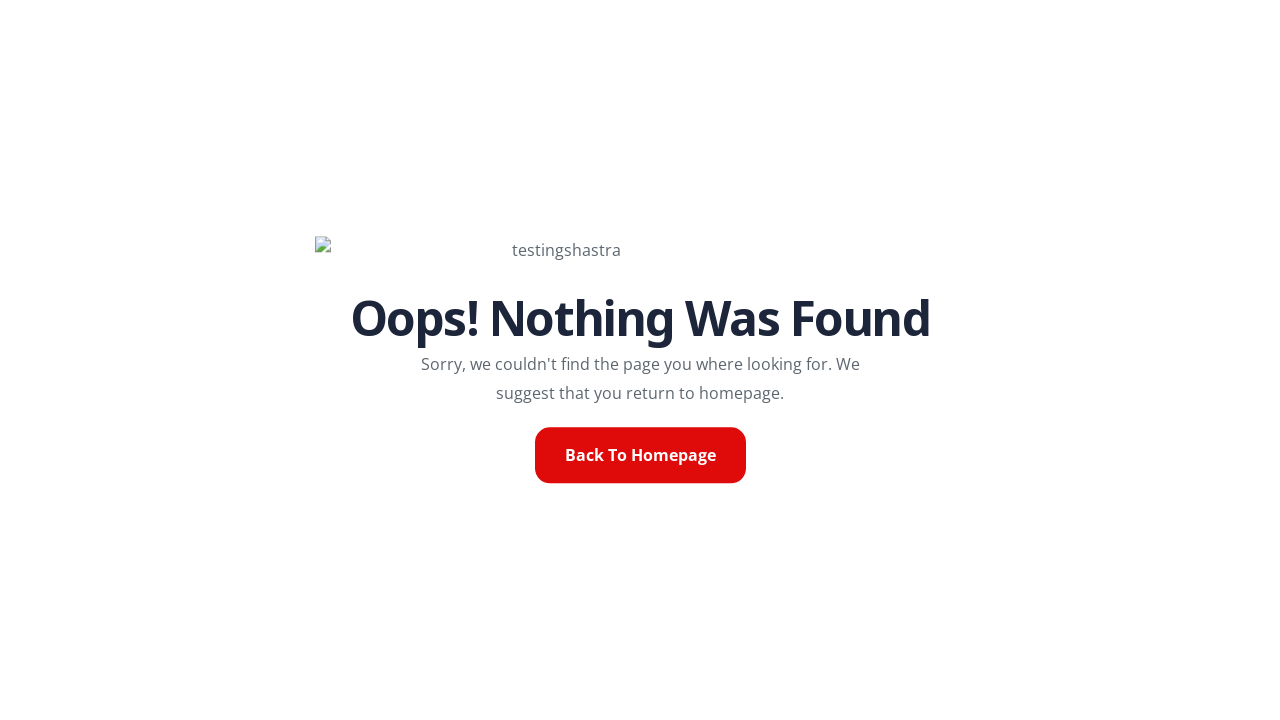

Scrolled down by 500 pixels using mouse wheel
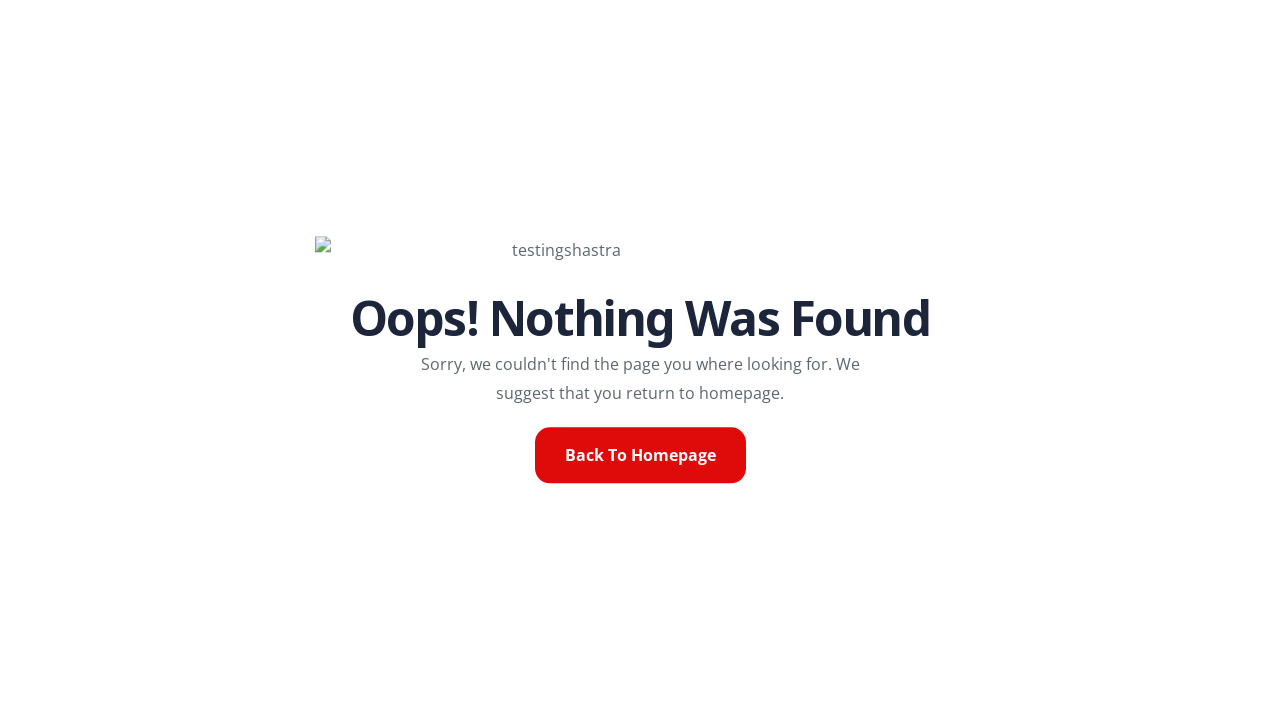

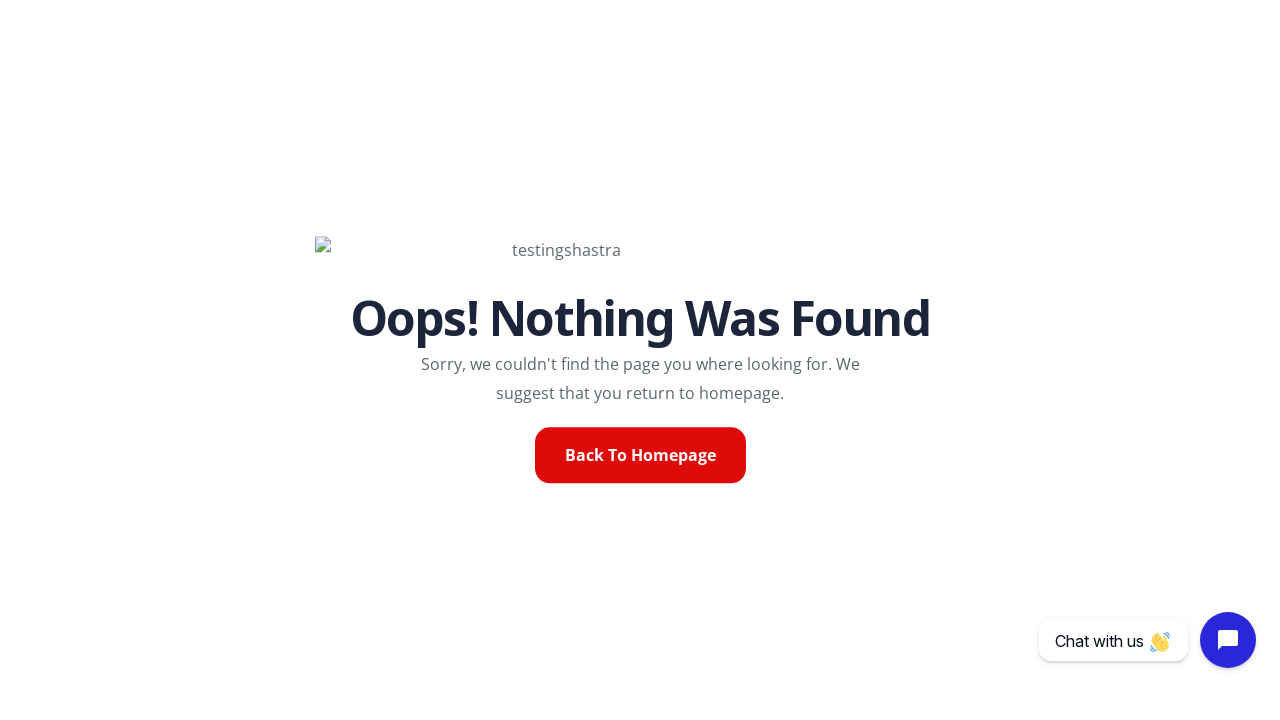